Tests multi-tab navigation by opening footer links in new browser tabs using Ctrl+Enter, then switching between the opened windows to verify they loaded correctly.

Starting URL: https://www.rahulshettyacademy.com/AutomationPractice/

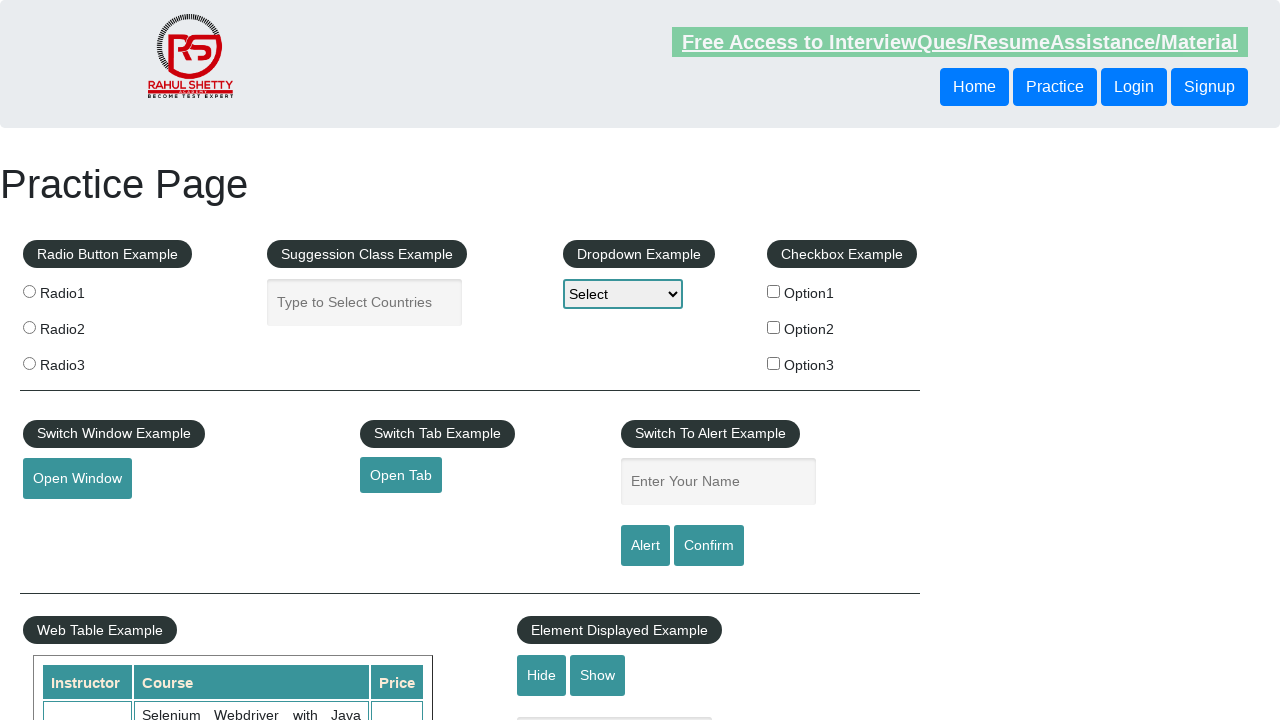

Waited for page to load with domcontentloaded state
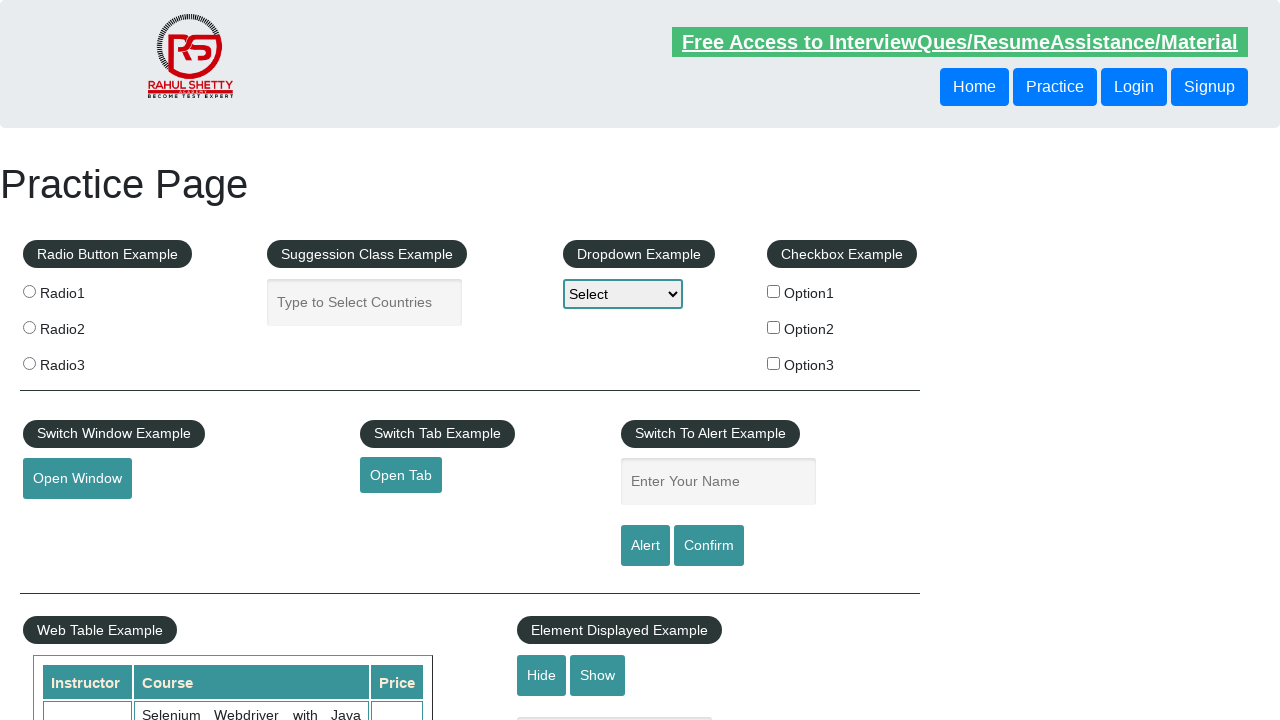

Located footer section with id 'gf-BIG'
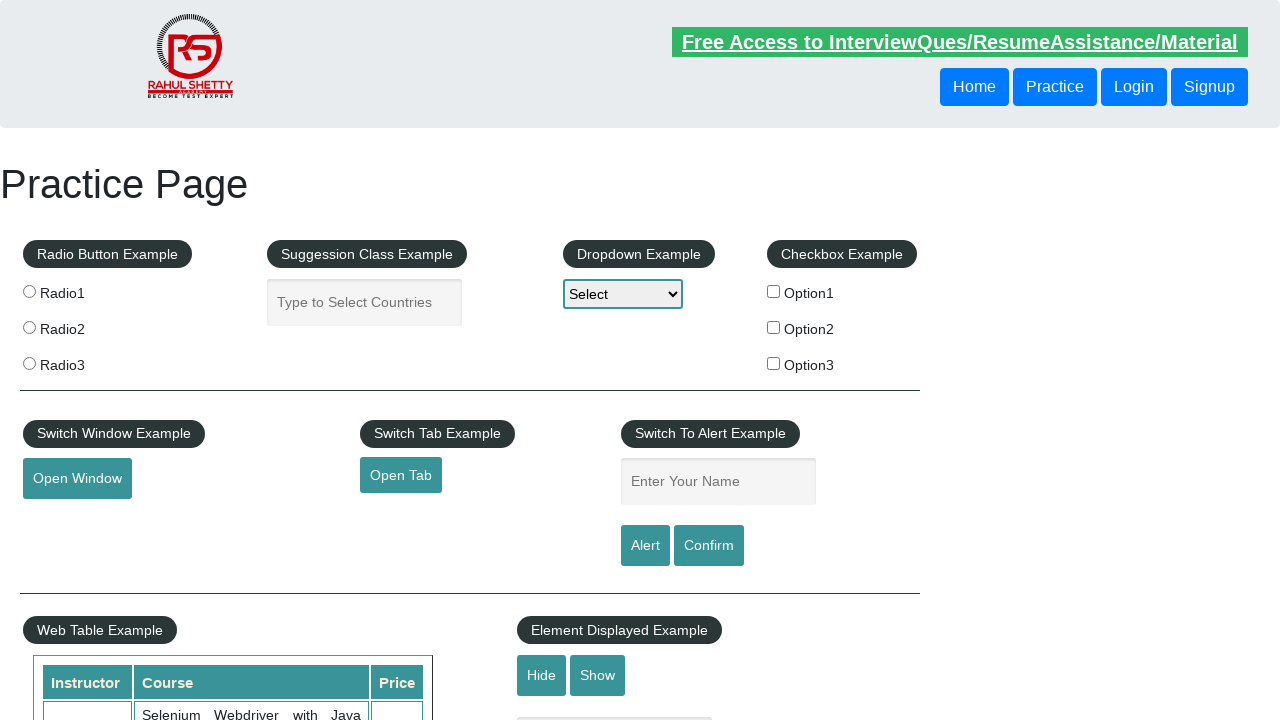

Located all links in the first column of footer
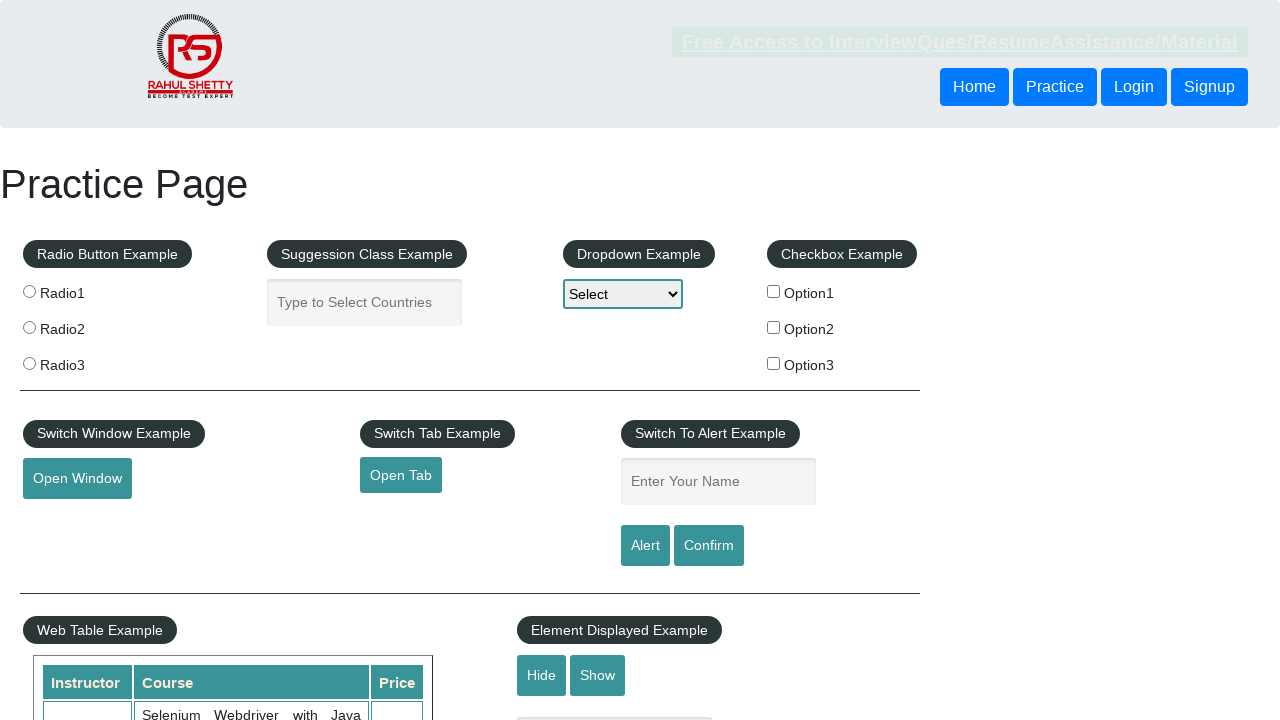

Found 5 links in footer column
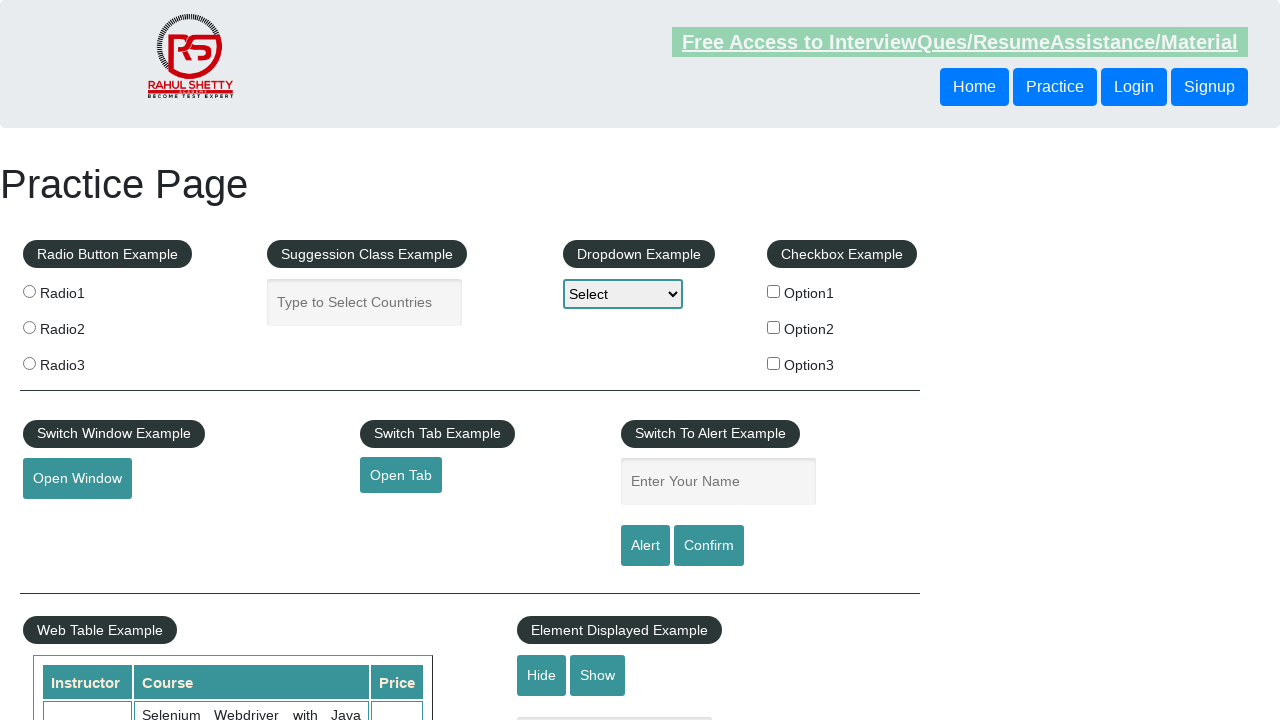

Opened footer link 1 in new tab using Ctrl+Click at (68, 520) on #gf-BIG >> xpath=//tbody/tr/td[1]/ul >> a >> nth=1
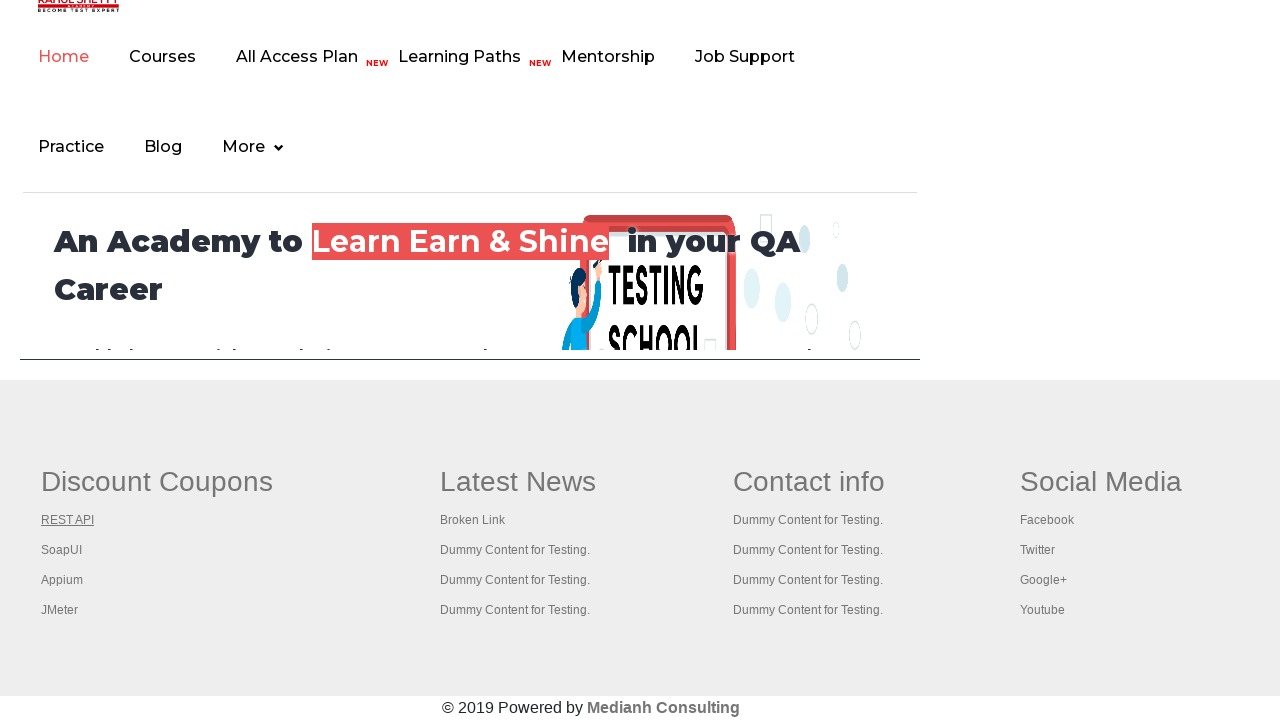

Waited 2 seconds for new tab to load
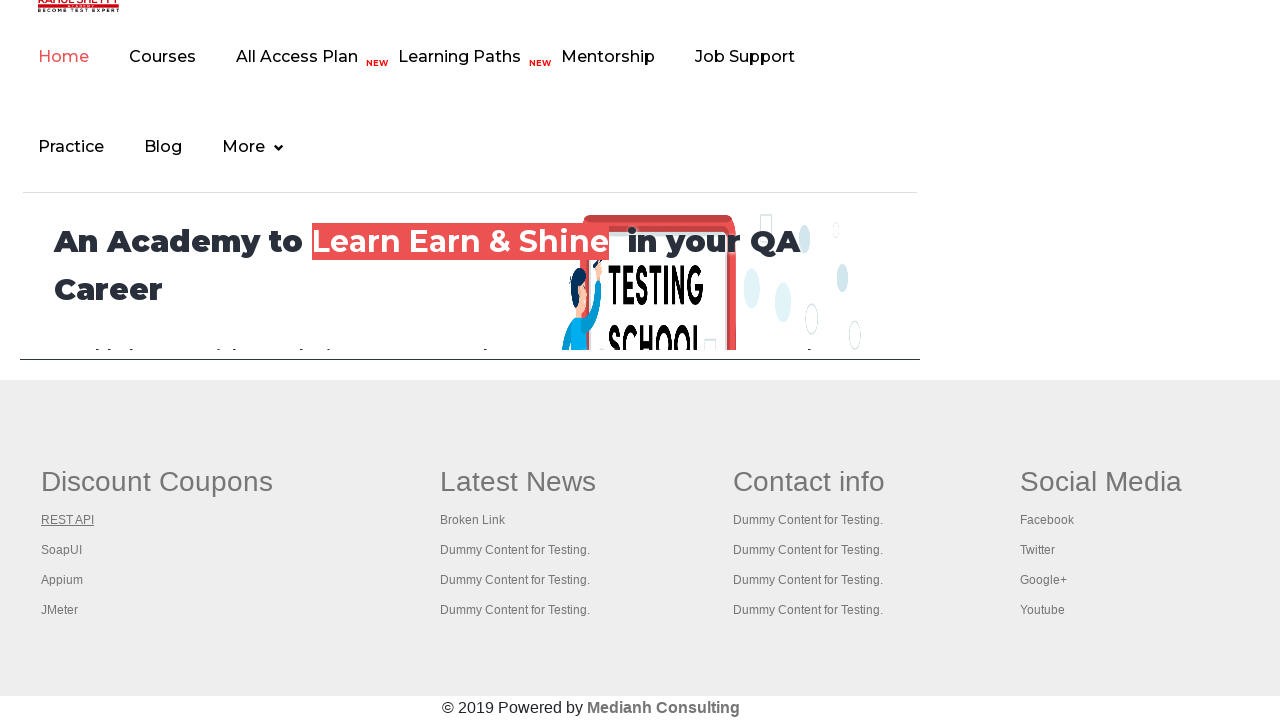

Opened footer link 2 in new tab using Ctrl+Click at (62, 550) on #gf-BIG >> xpath=//tbody/tr/td[1]/ul >> a >> nth=2
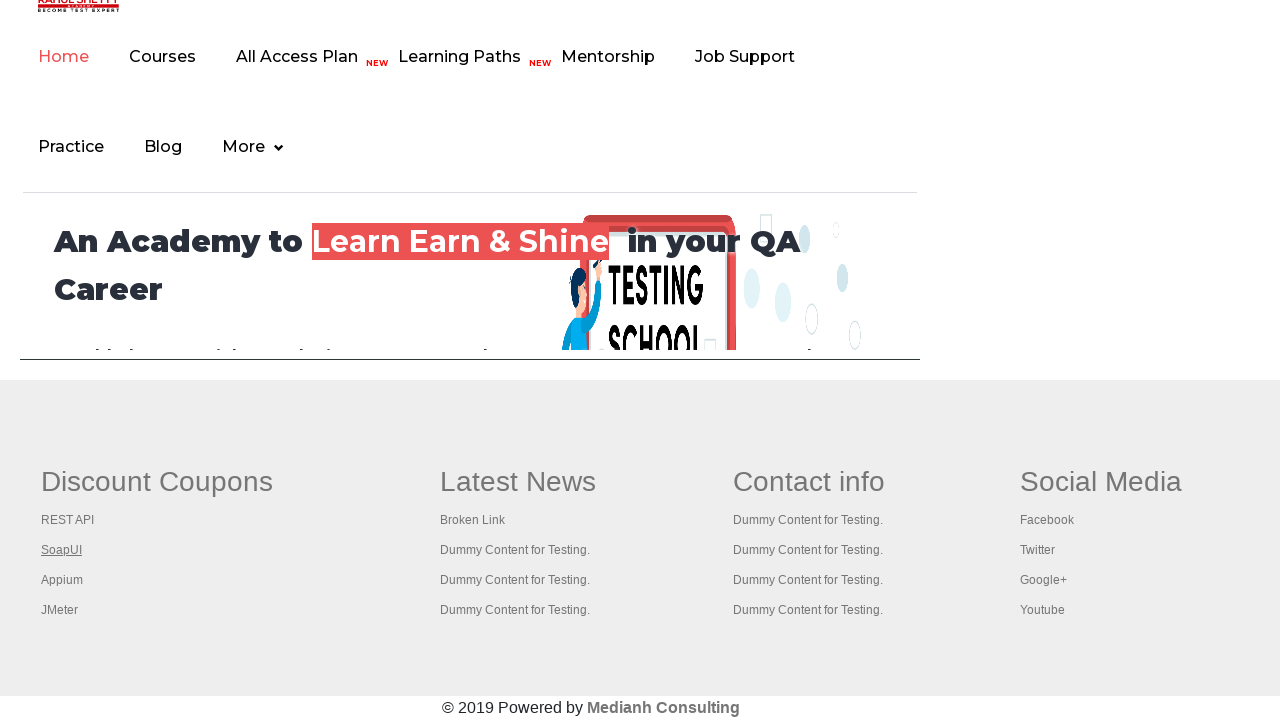

Waited 2 seconds for new tab to load
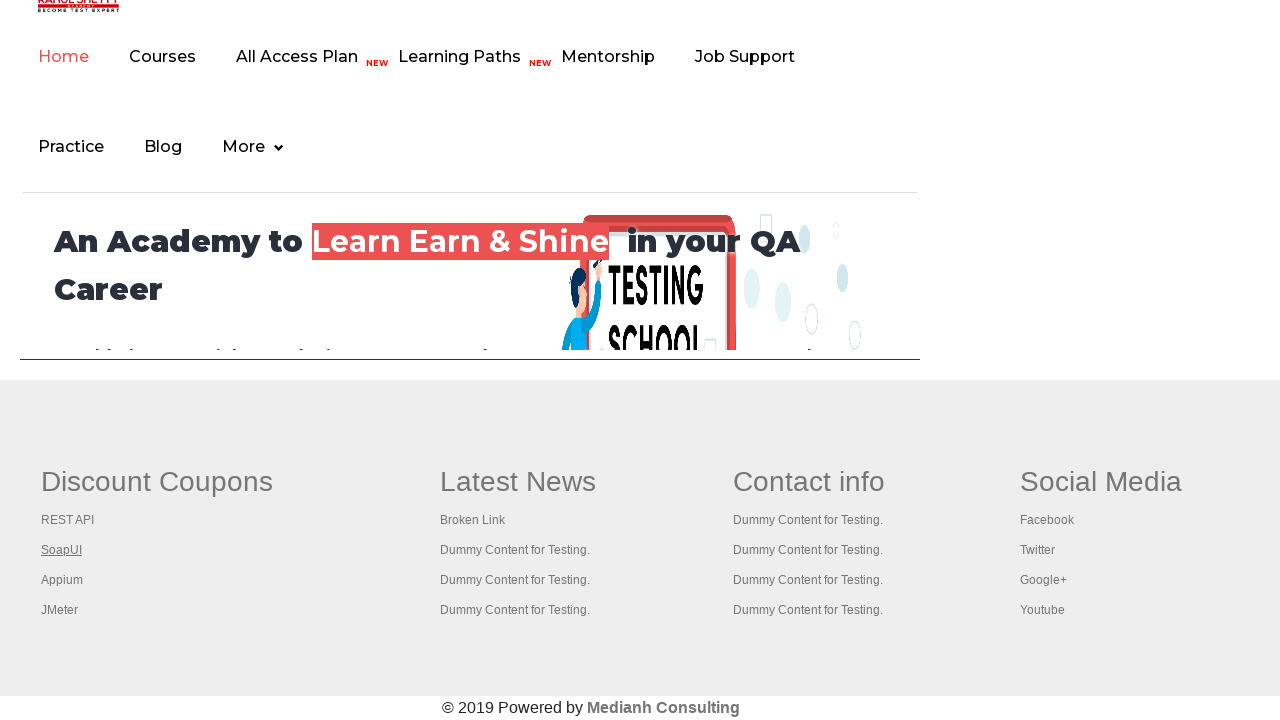

Opened footer link 3 in new tab using Ctrl+Click at (62, 580) on #gf-BIG >> xpath=//tbody/tr/td[1]/ul >> a >> nth=3
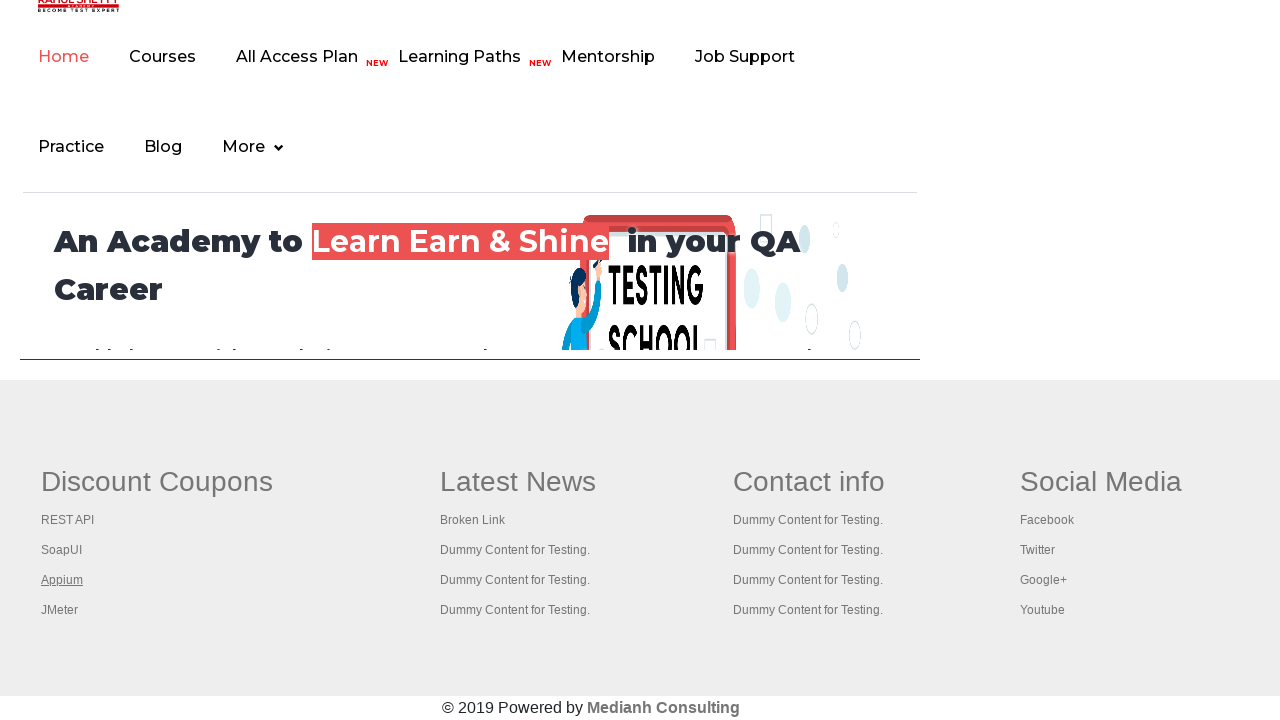

Waited 2 seconds for new tab to load
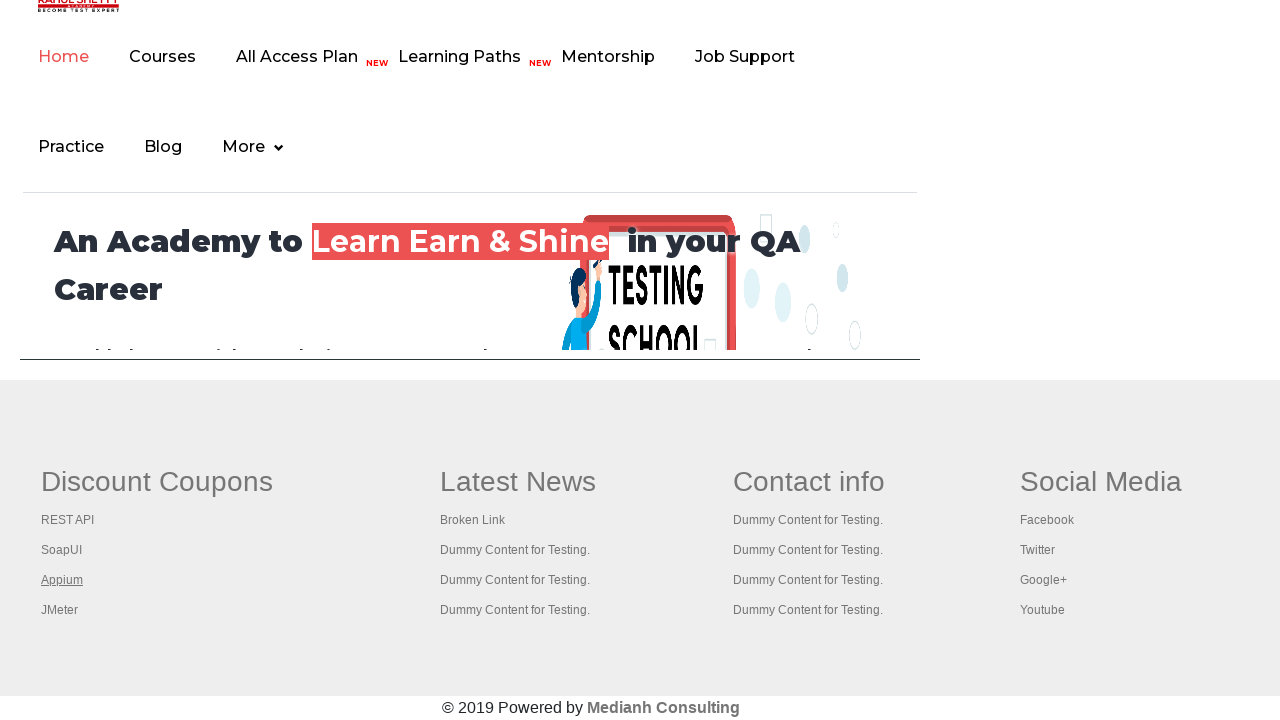

Opened footer link 4 in new tab using Ctrl+Click at (60, 610) on #gf-BIG >> xpath=//tbody/tr/td[1]/ul >> a >> nth=4
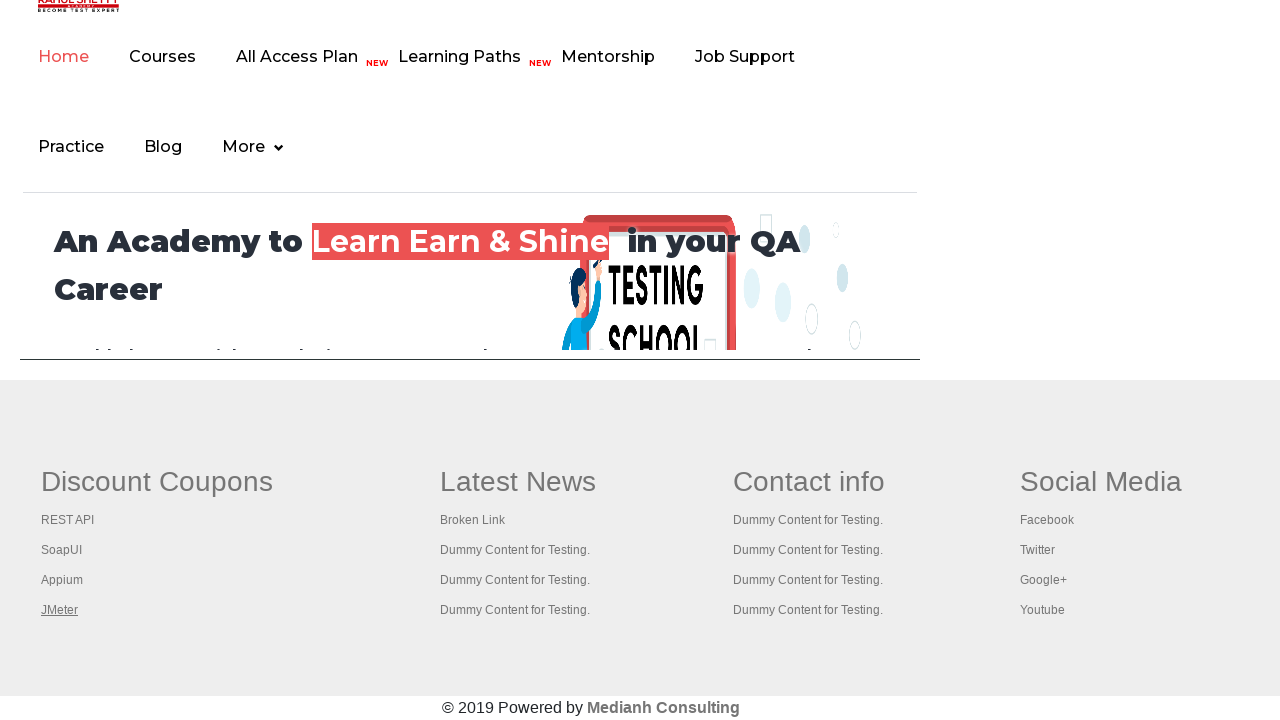

Waited 2 seconds for new tab to load
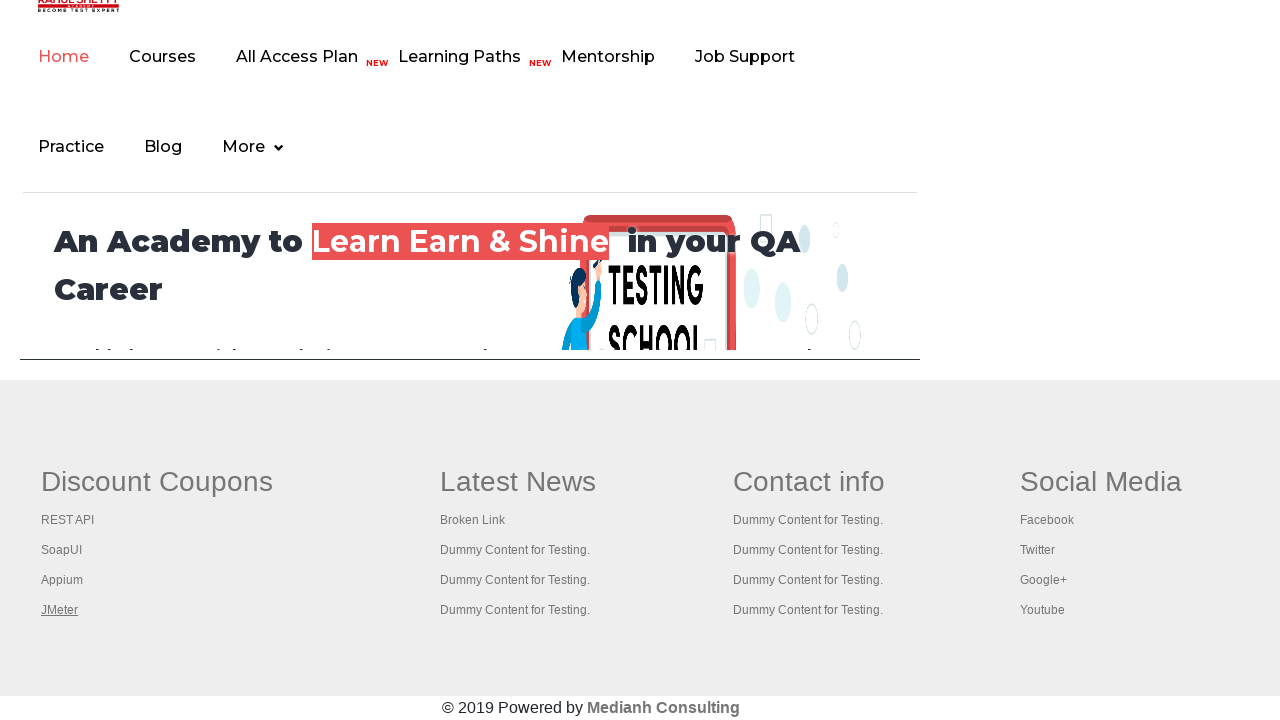

Retrieved all 5 open pages/tabs from context
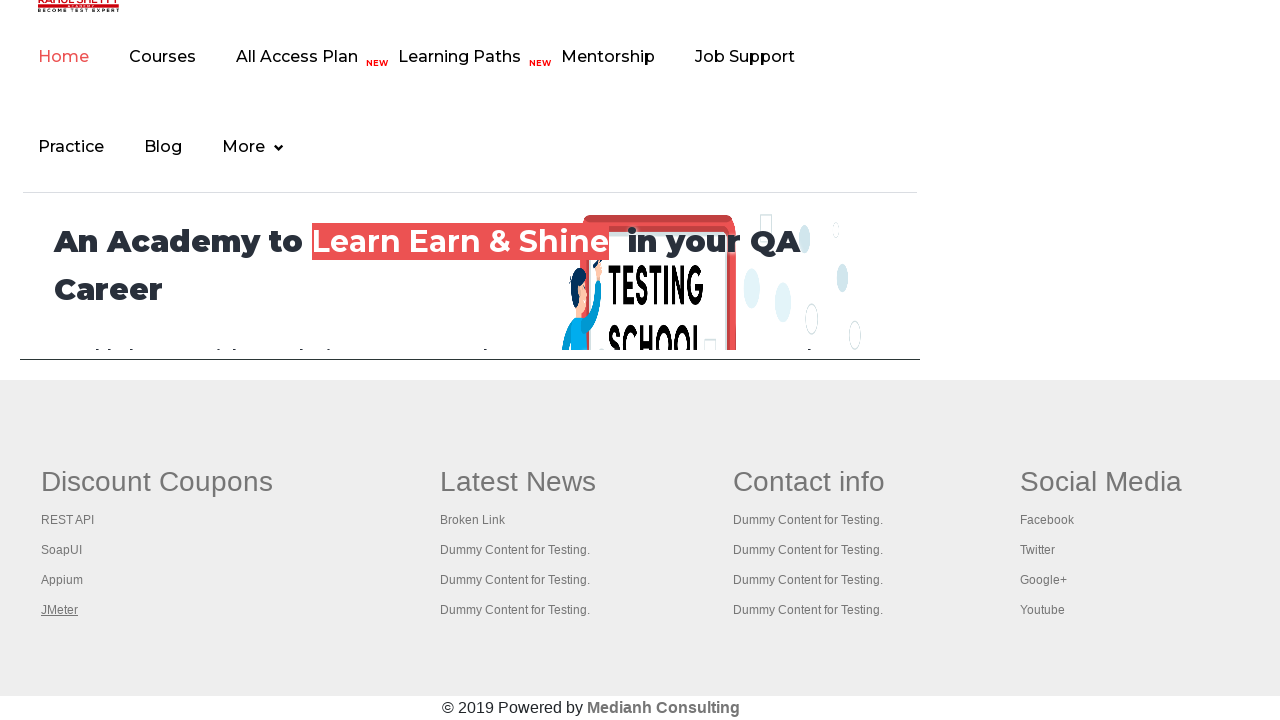

Brought a tab to front
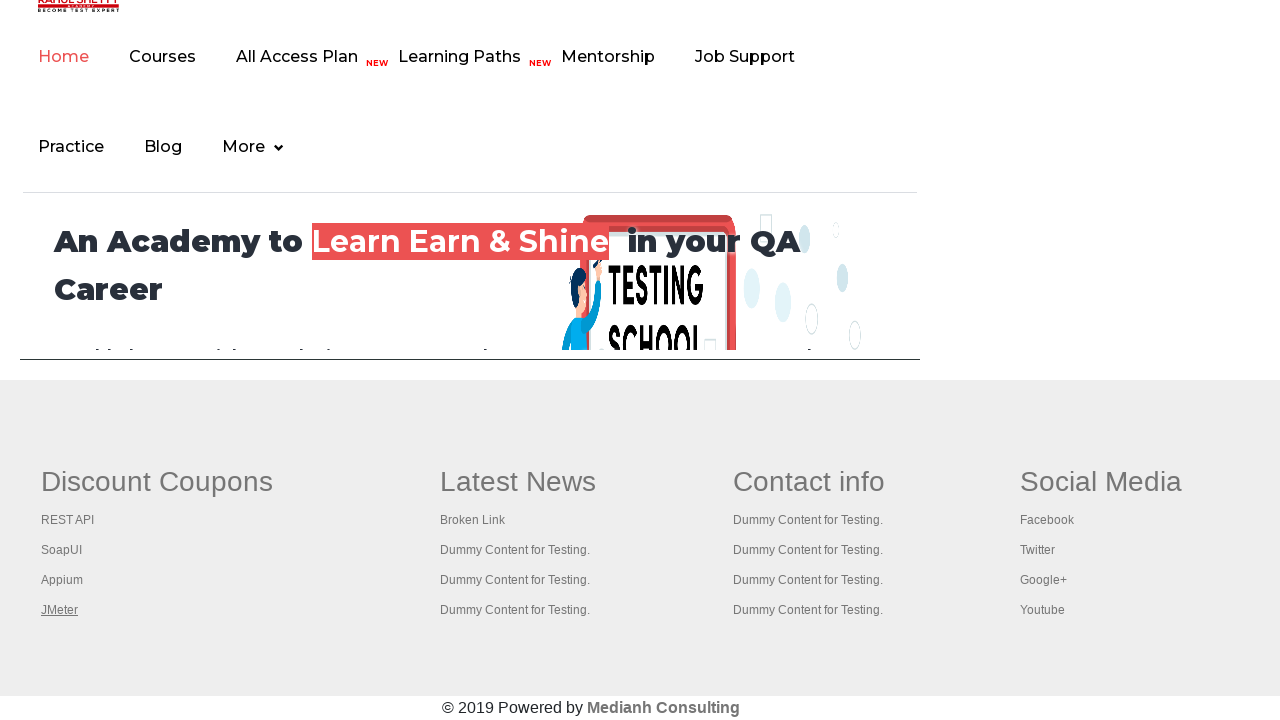

Verified tab loaded with domcontentloaded state
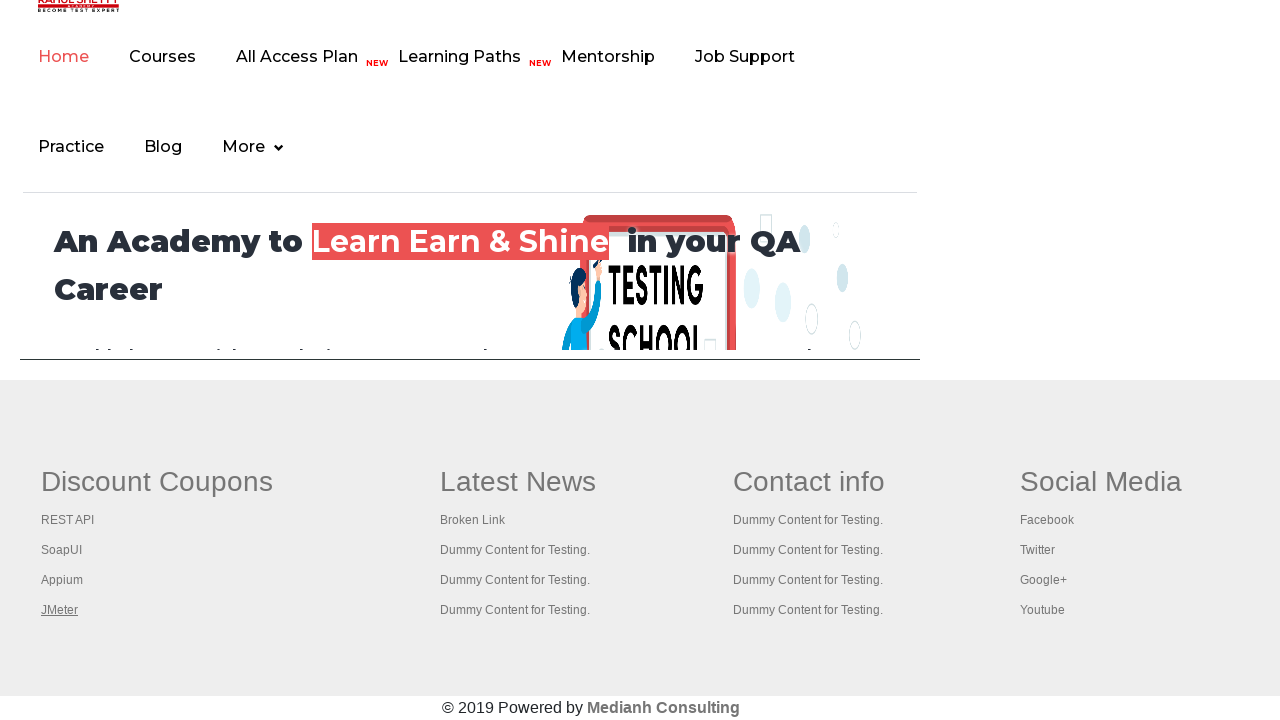

Brought a tab to front
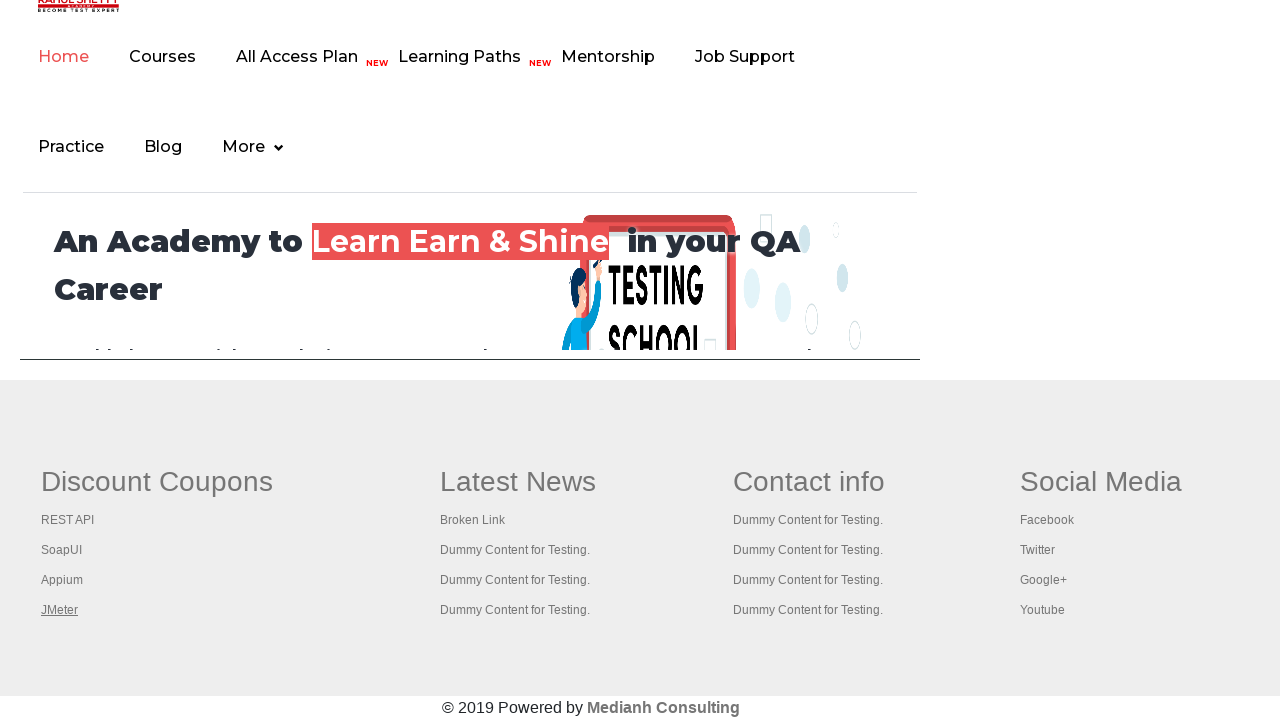

Verified tab loaded with domcontentloaded state
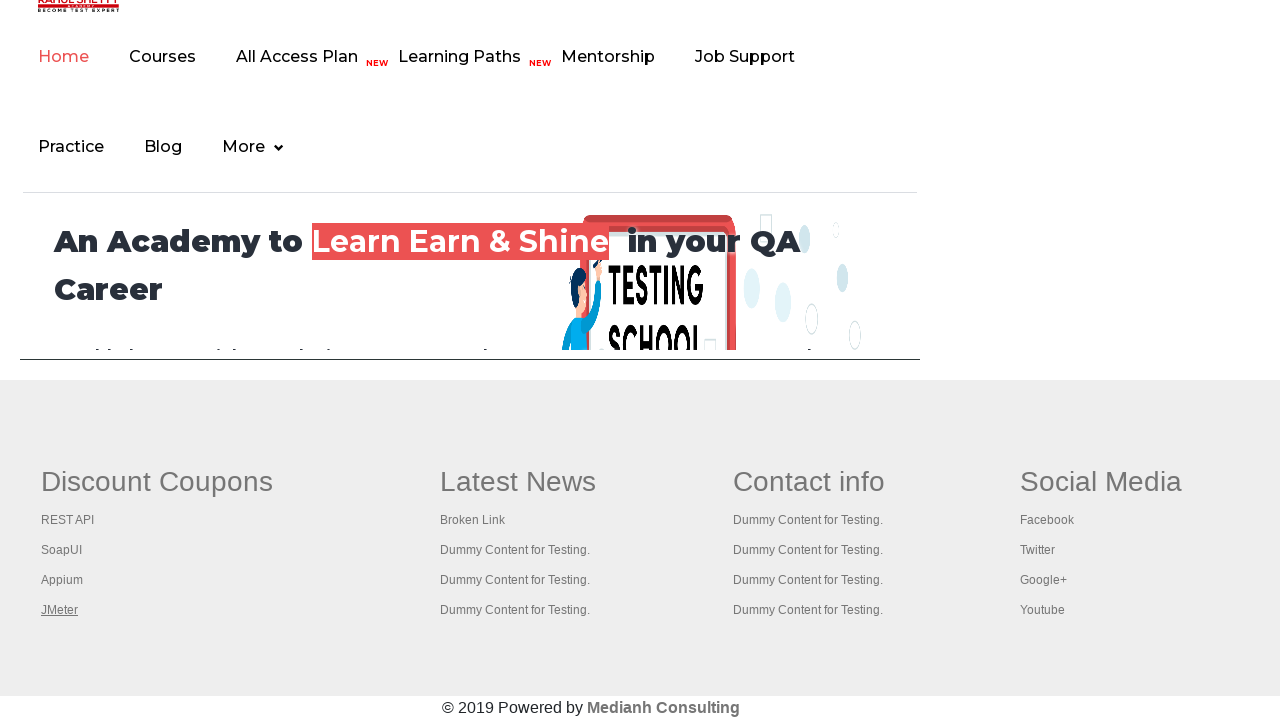

Brought a tab to front
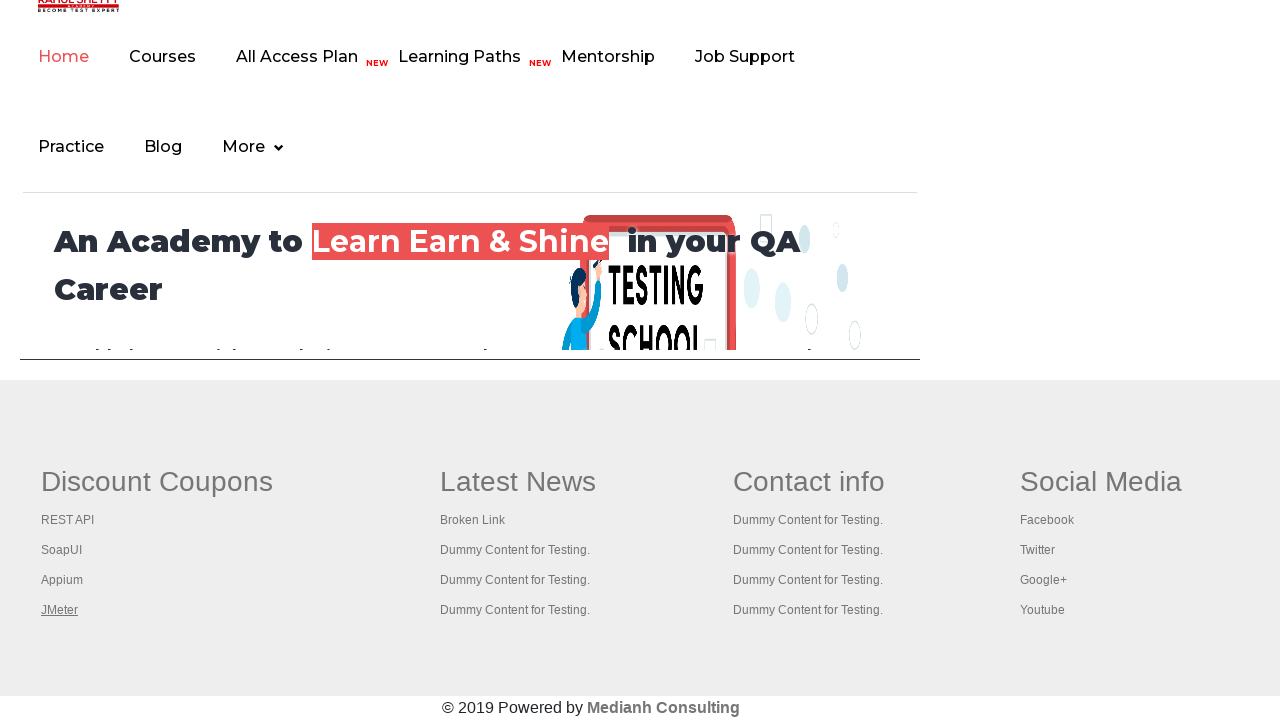

Verified tab loaded with domcontentloaded state
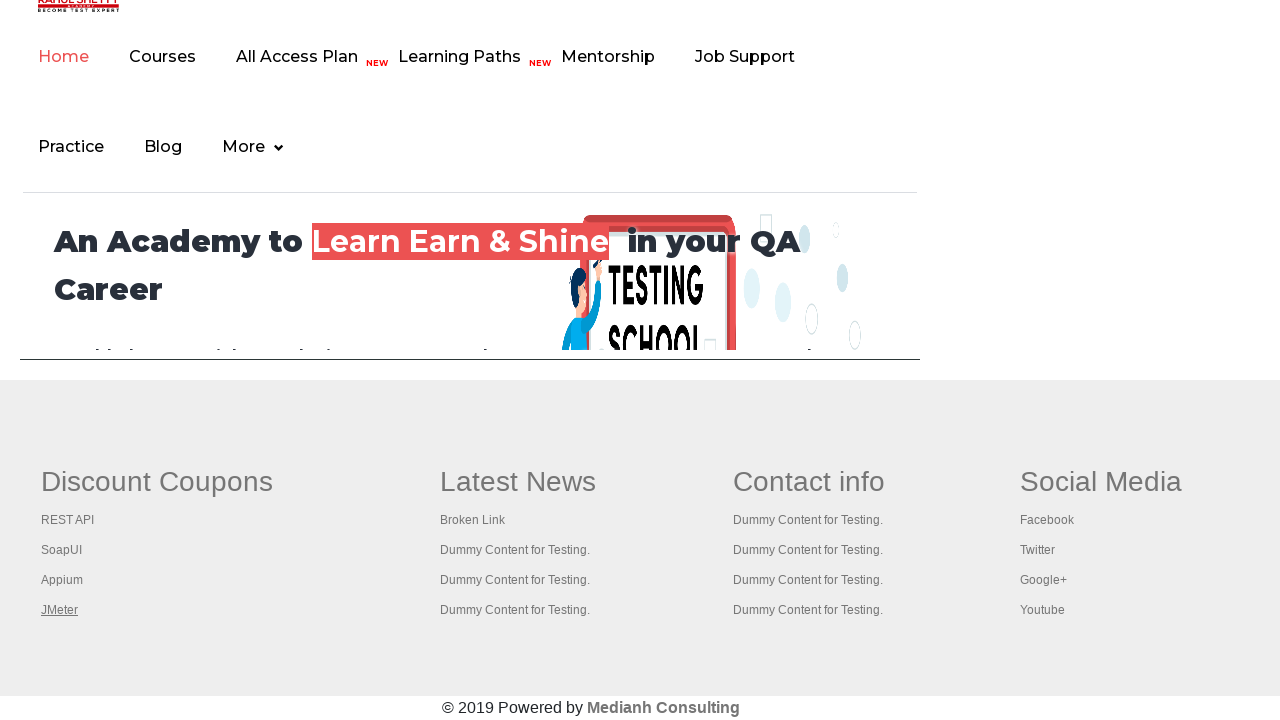

Brought a tab to front
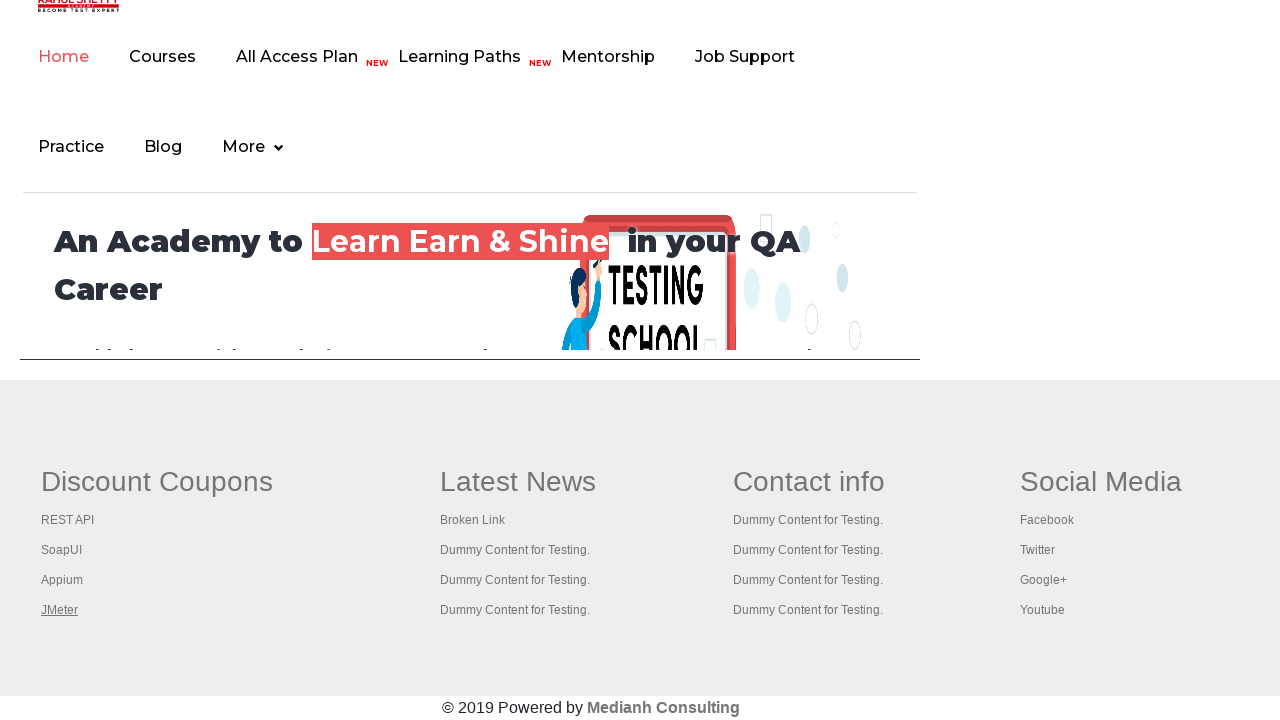

Verified tab loaded with domcontentloaded state
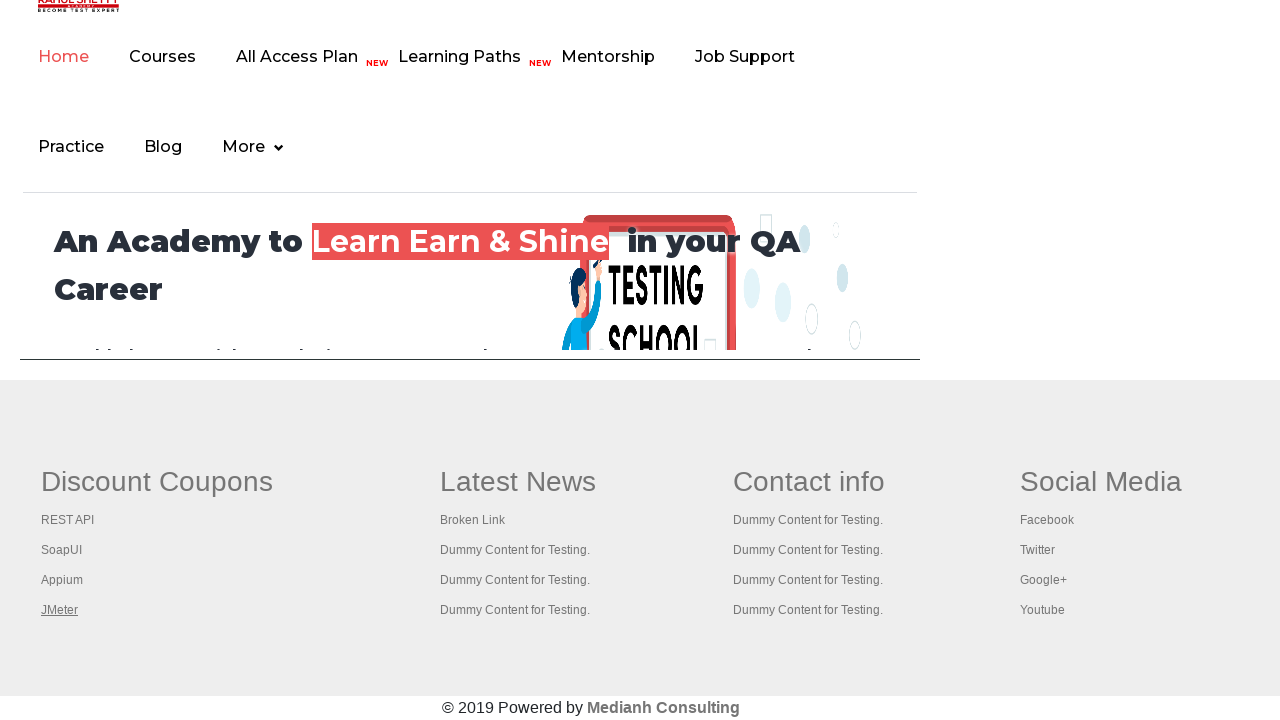

Brought a tab to front
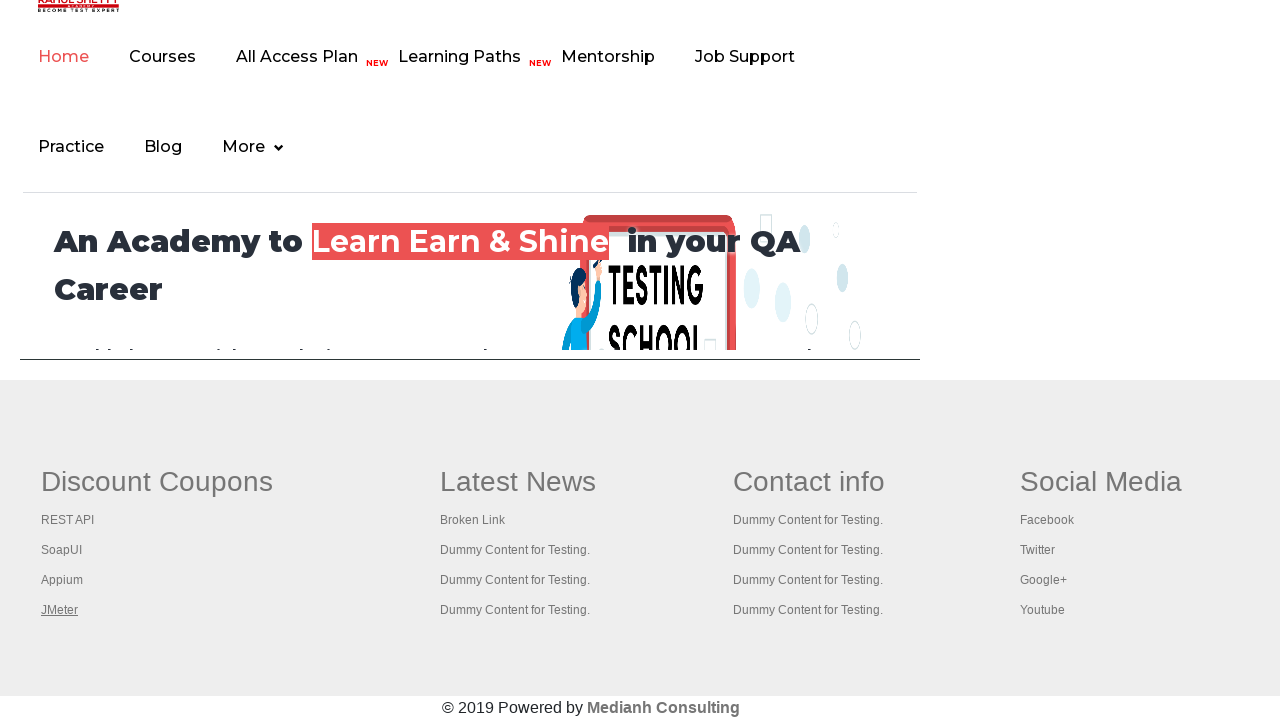

Verified tab loaded with domcontentloaded state
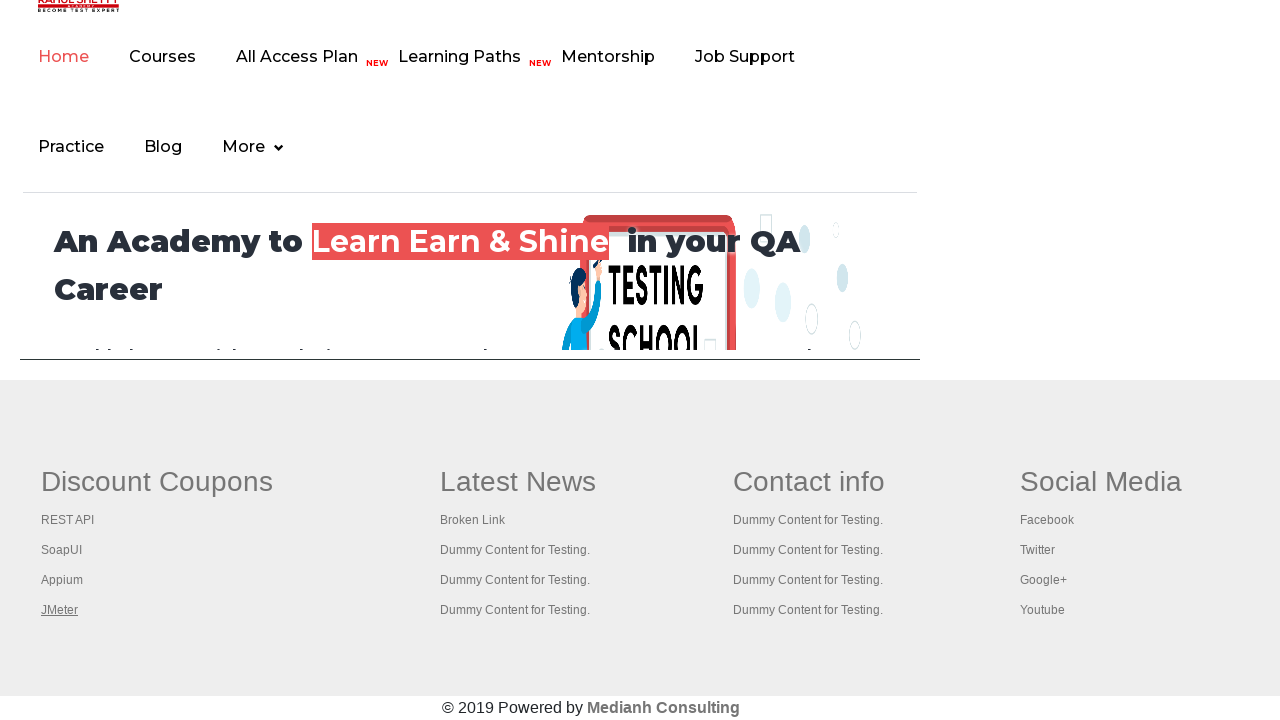

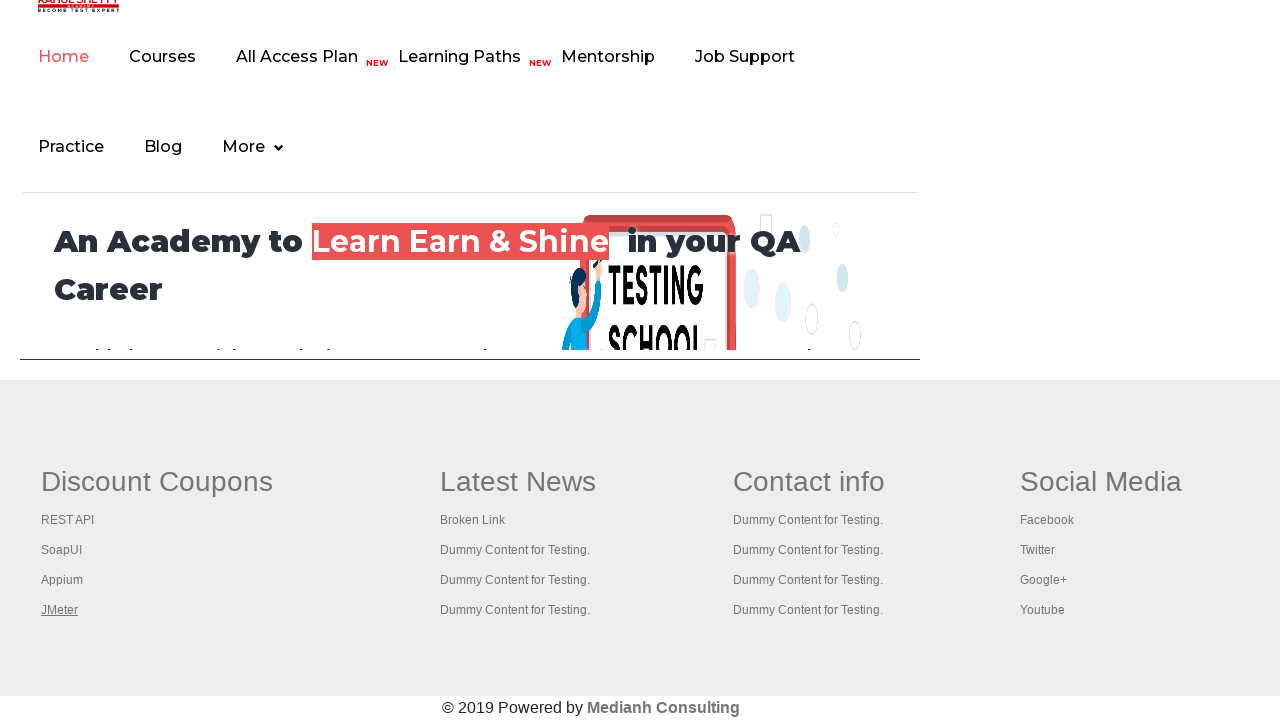